Tests a student registration form by filling in personal details including name, email, gender, phone number, date of birth, hobbies, and address fields.

Starting URL: https://demoqa.com/automation-practice-form

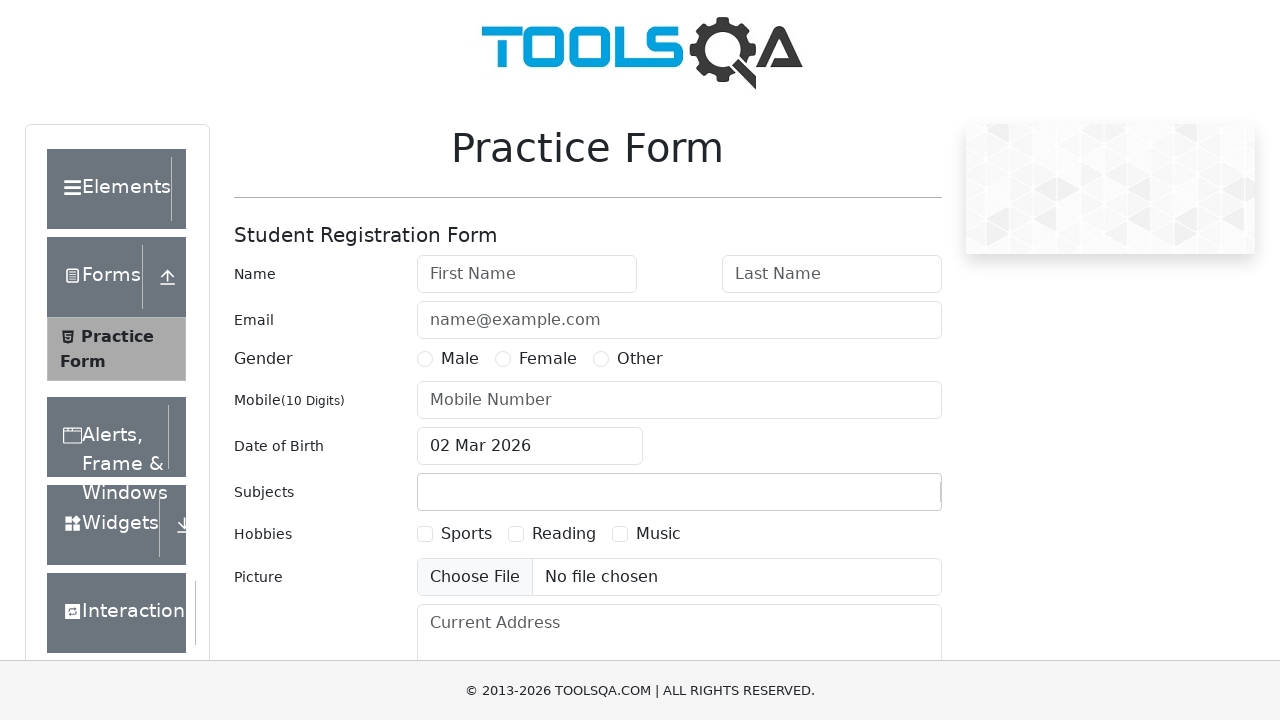

Waited for Student Registration Form to load
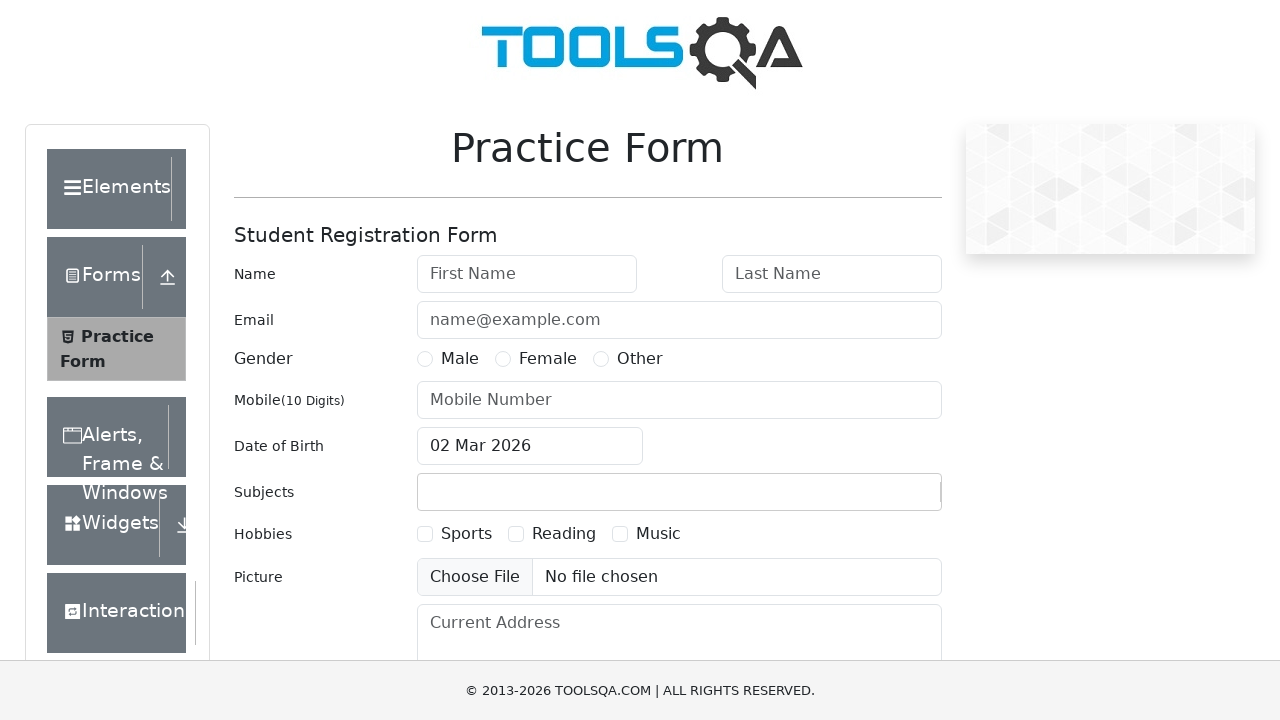

Filled first name field with 'Marcus' on #firstName
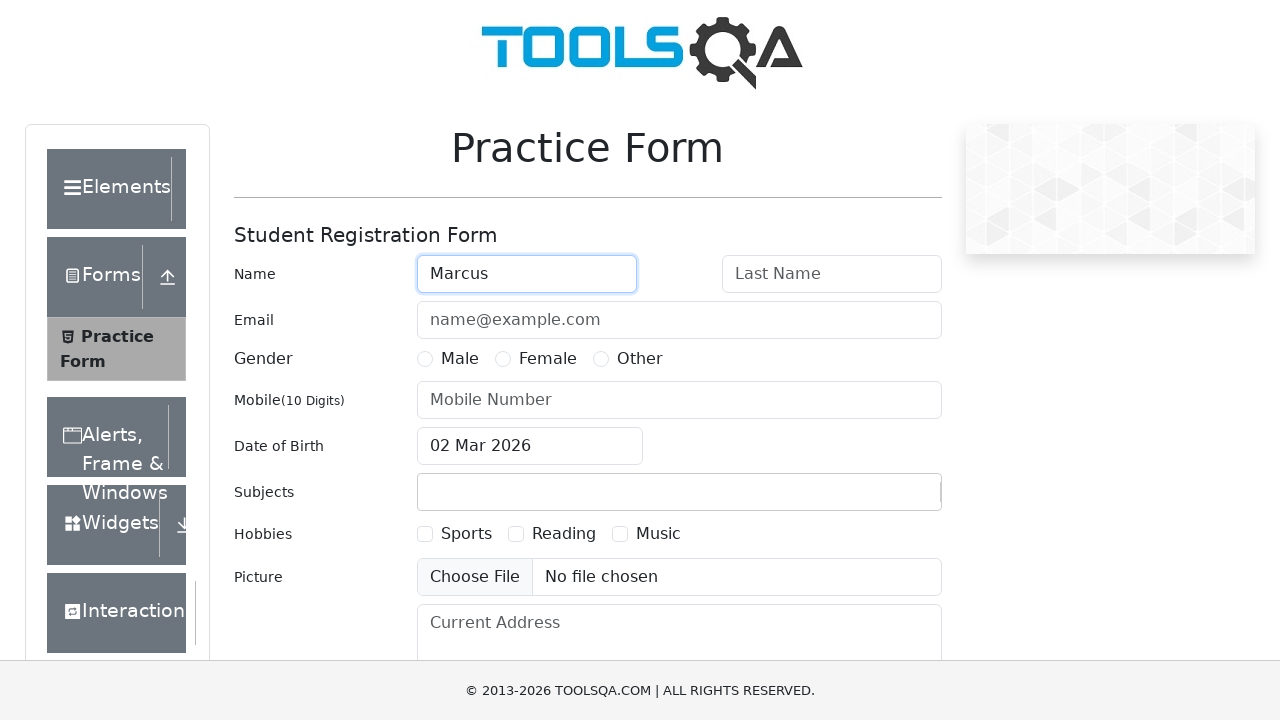

Filled last name field with 'Thompson' on #lastName
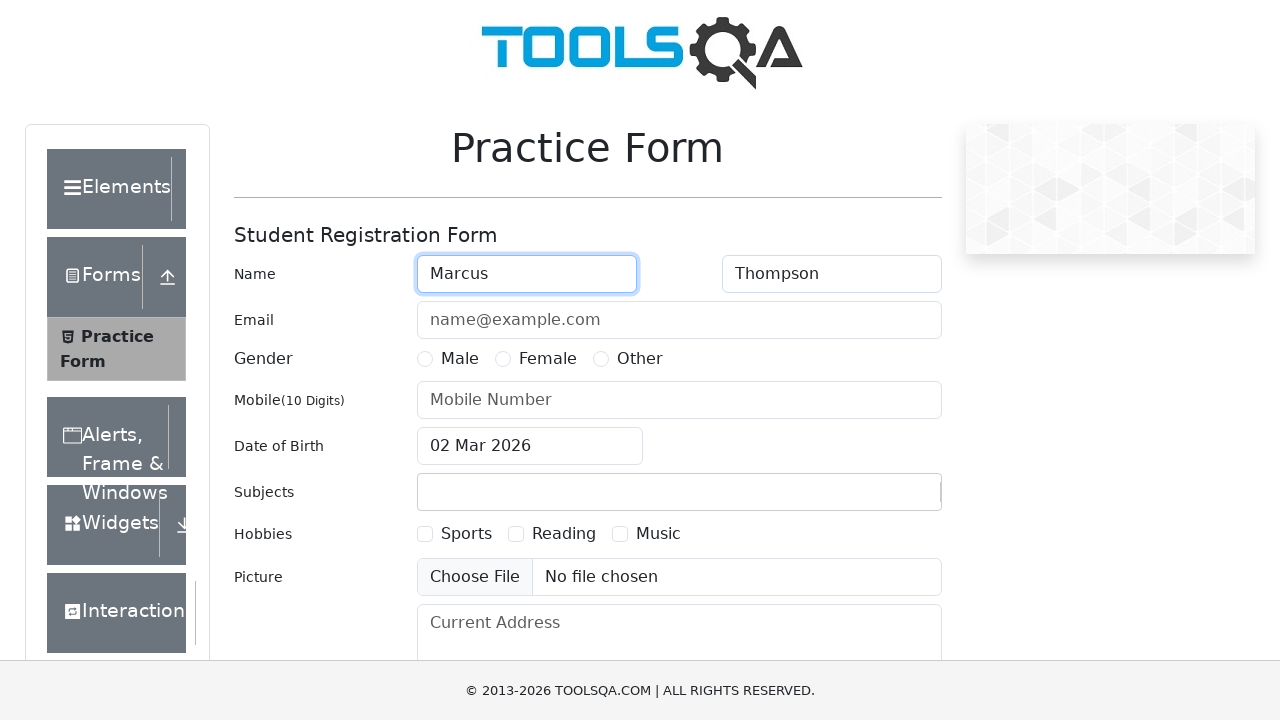

Filled email field with 'marcus.thompson@example.com' on #userEmail
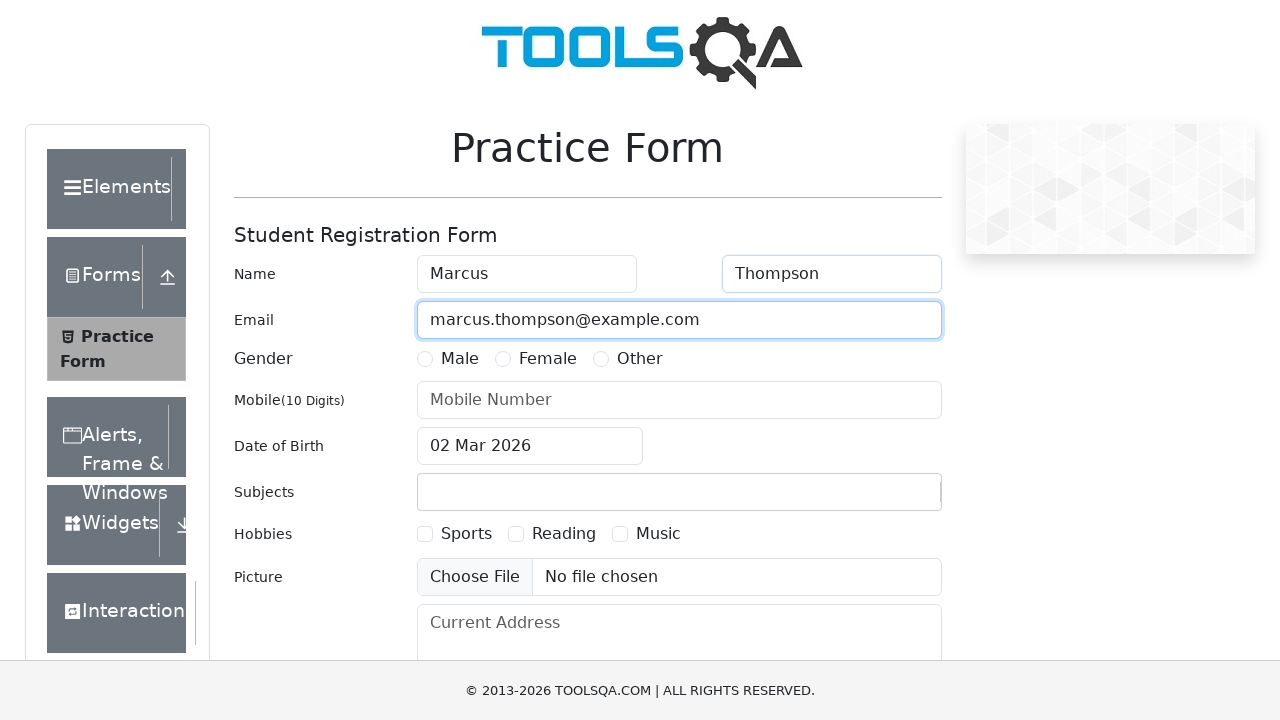

Selected Female gender option at (548, 359) on label[for='gender-radio-2']
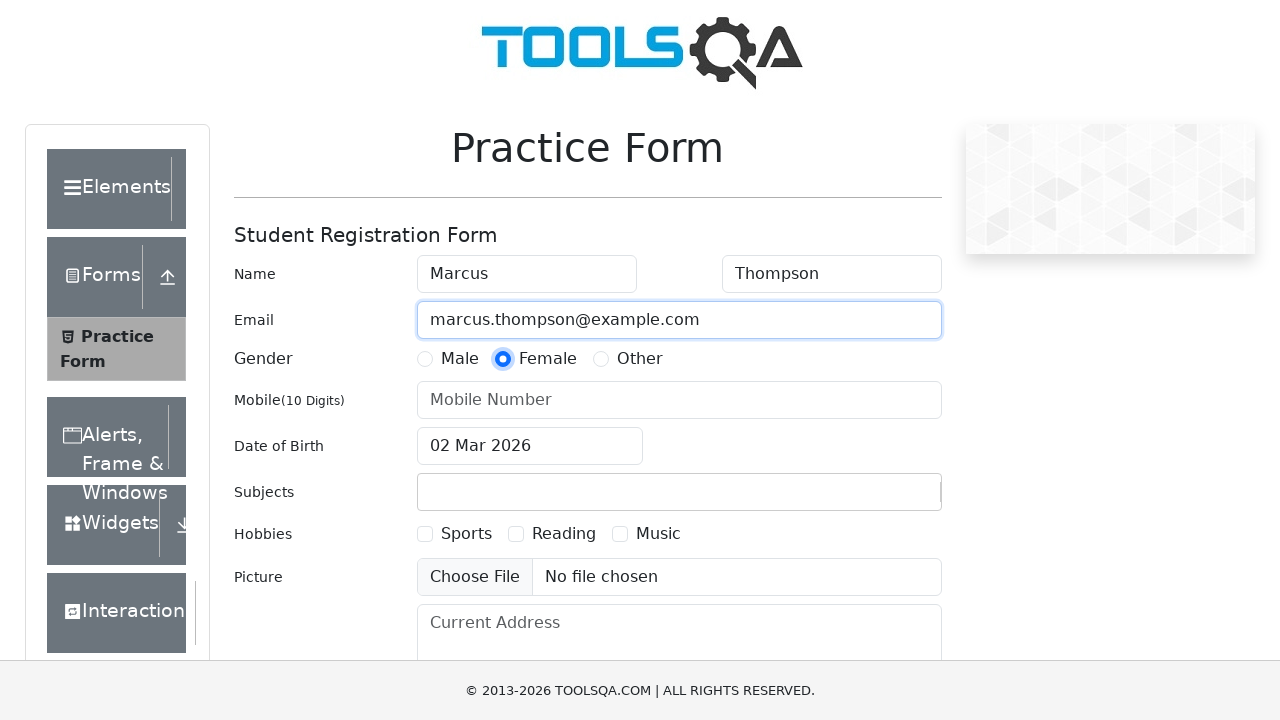

Filled mobile number field with '8765432109' on #userNumber
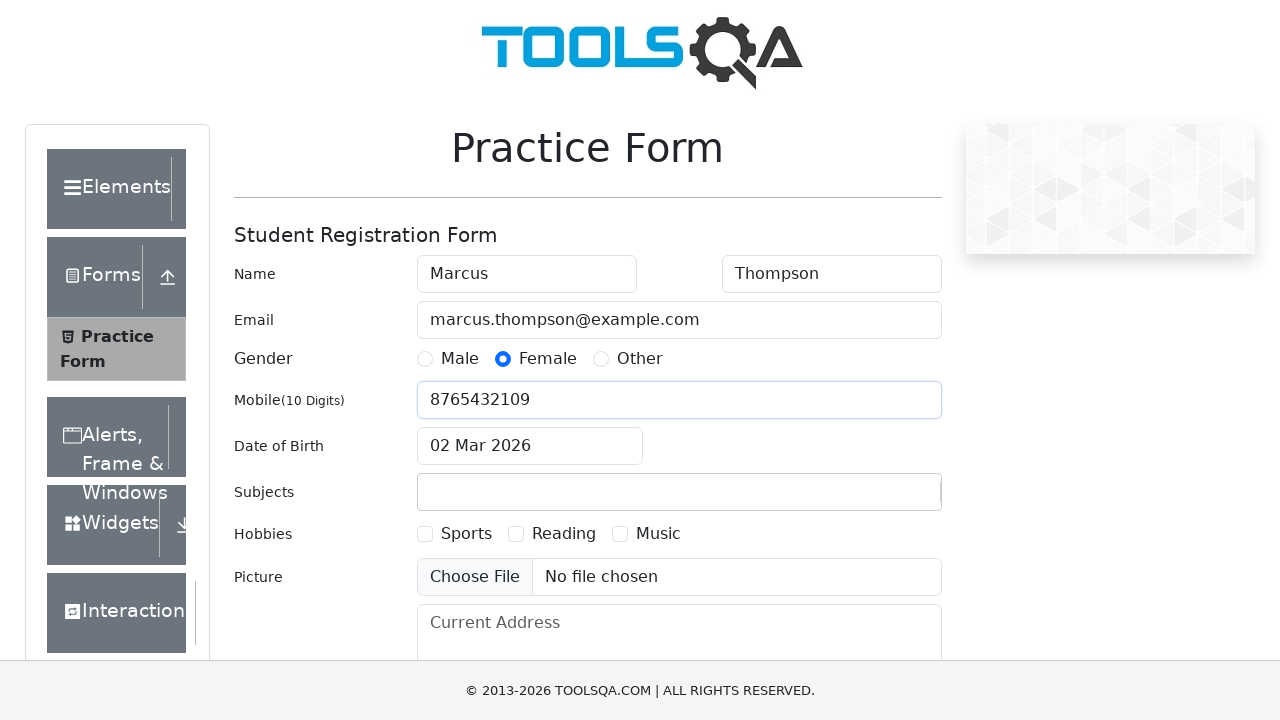

Clicked date of birth field to open date picker at (530, 446) on #dateOfBirthInput
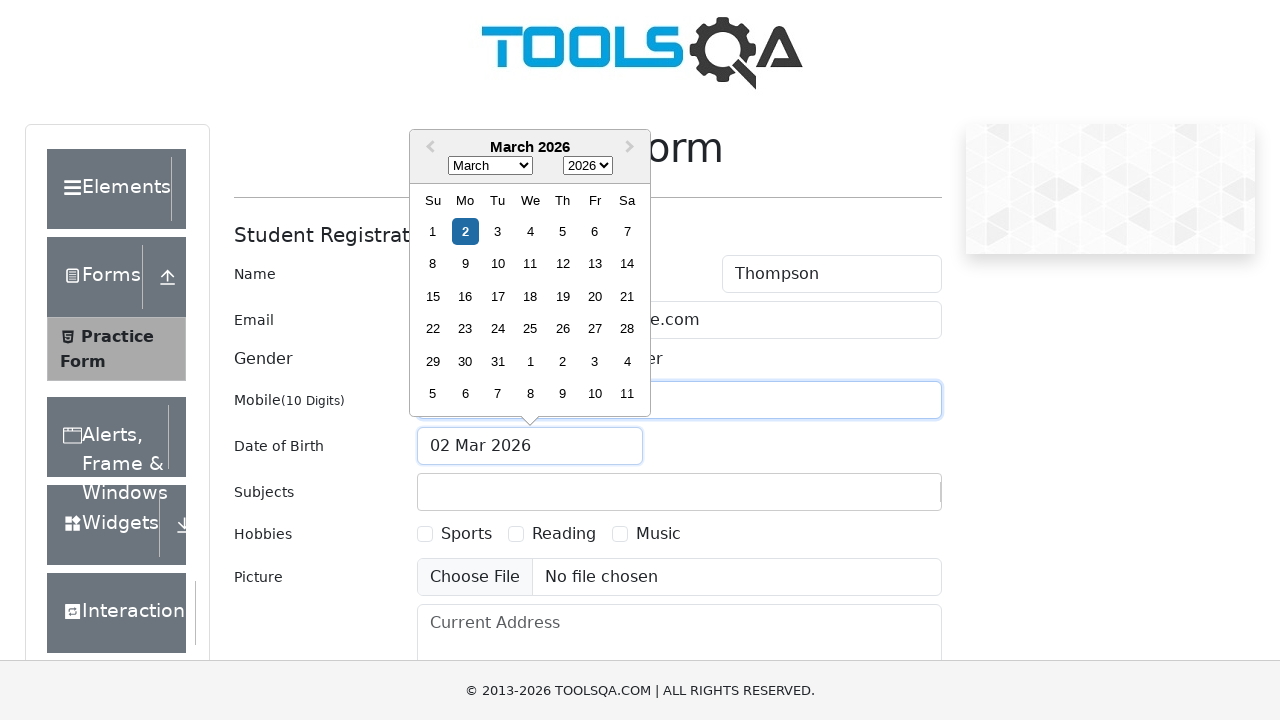

Selected year 1998 from date picker dropdown on select.react-datepicker__year-select
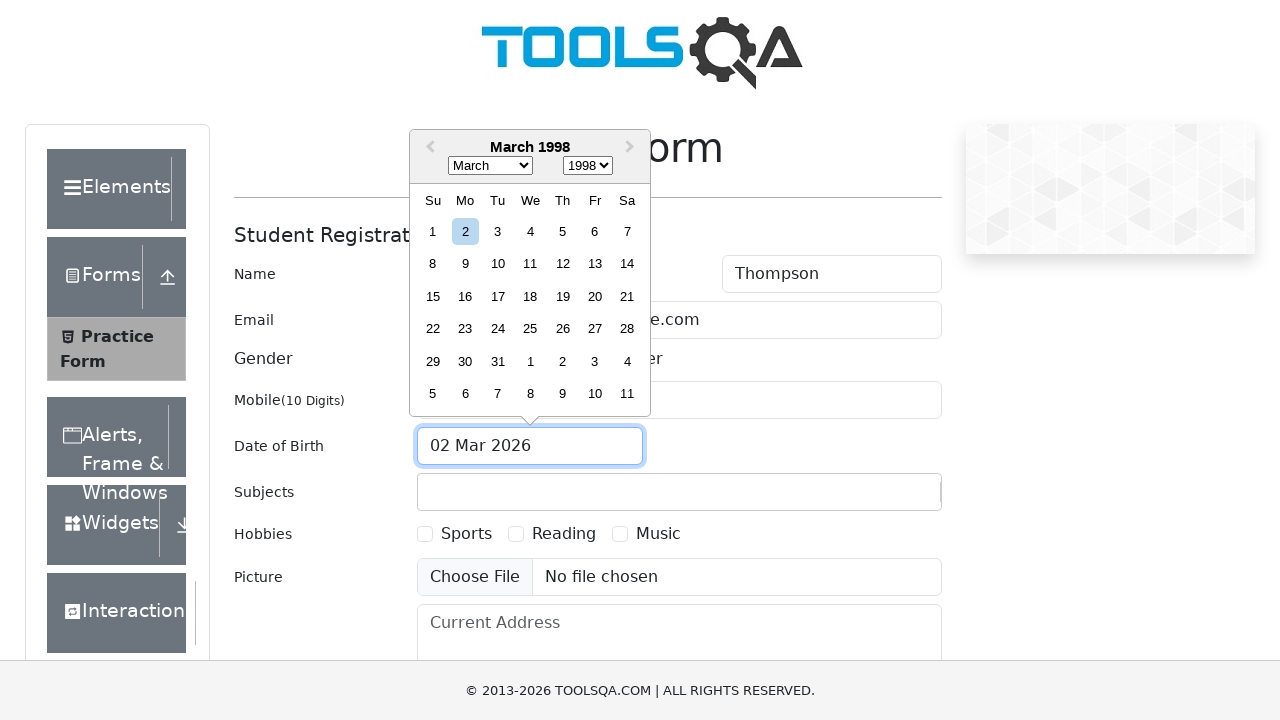

Selected April month from date picker dropdown on select.react-datepicker__month-select
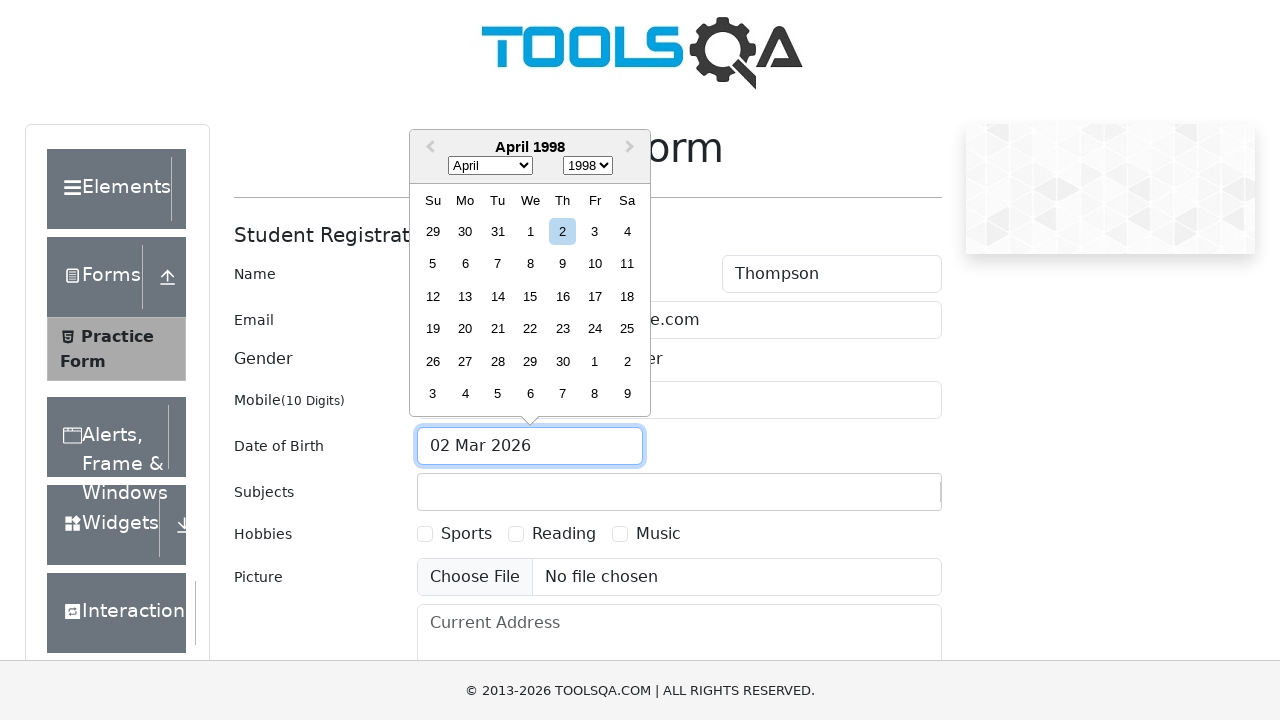

Selected day 25 from date picker calendar at (627, 329) on div.react-datepicker__day--025:not(.react-datepicker__day--outside-month)
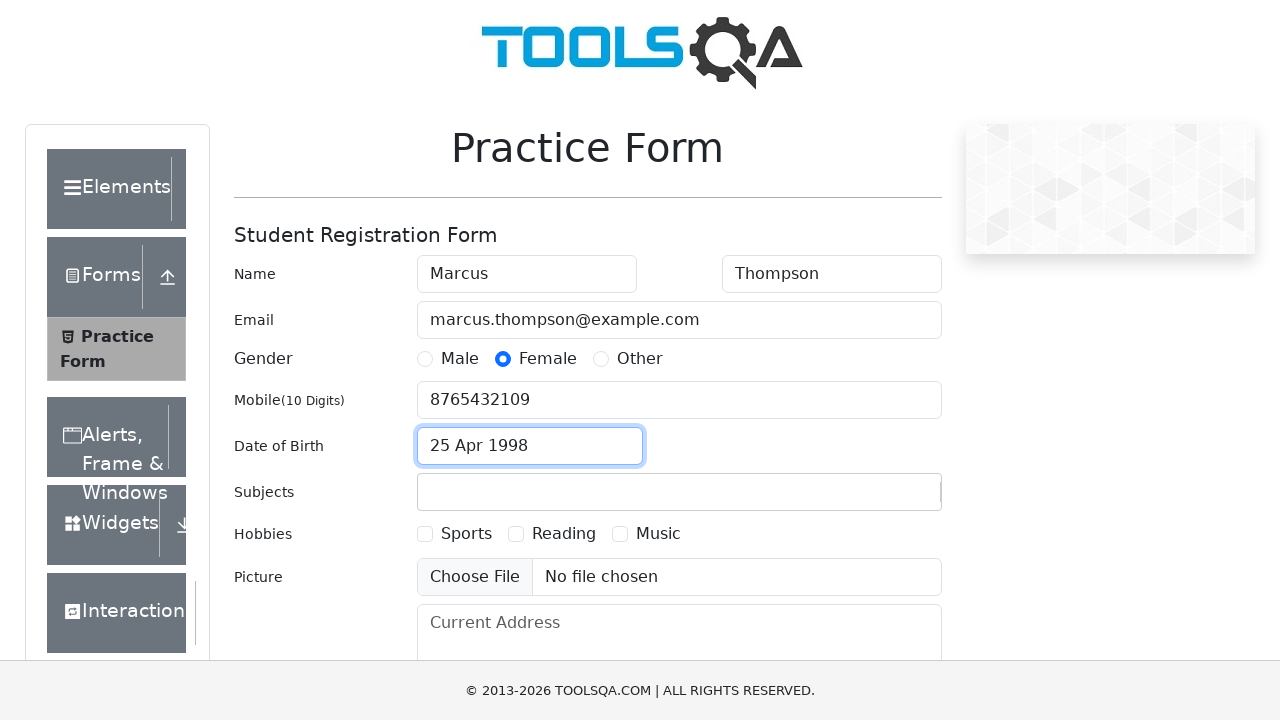

Selected Reading hobby checkbox at (564, 534) on label[for='hobbies-checkbox-2']
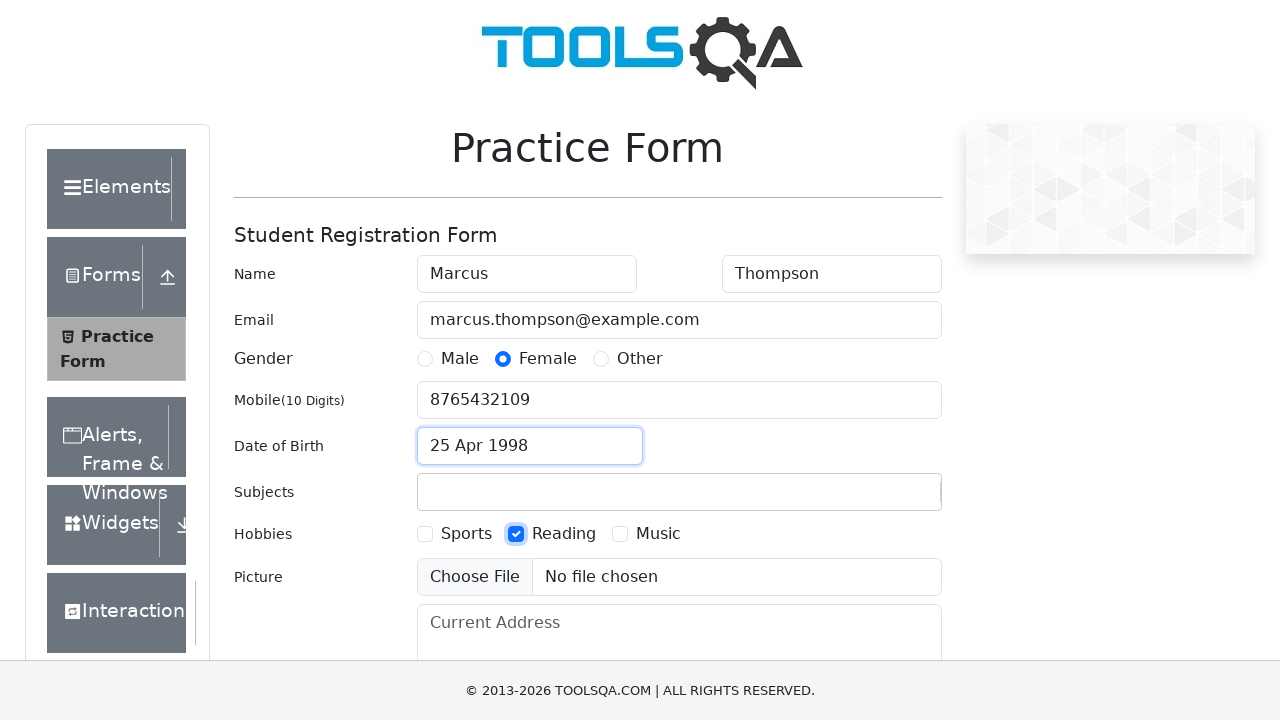

Filled current address field with '742 Evergreen Terrace, Springfield' on #currentAddress
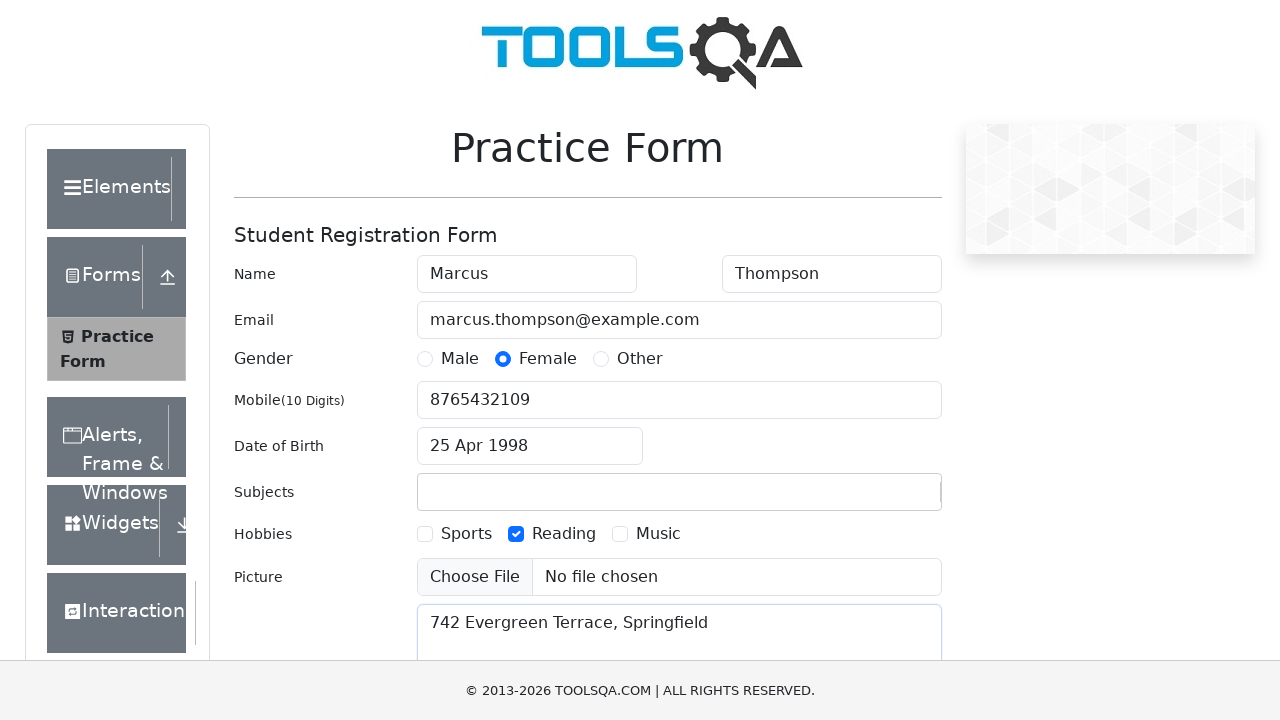

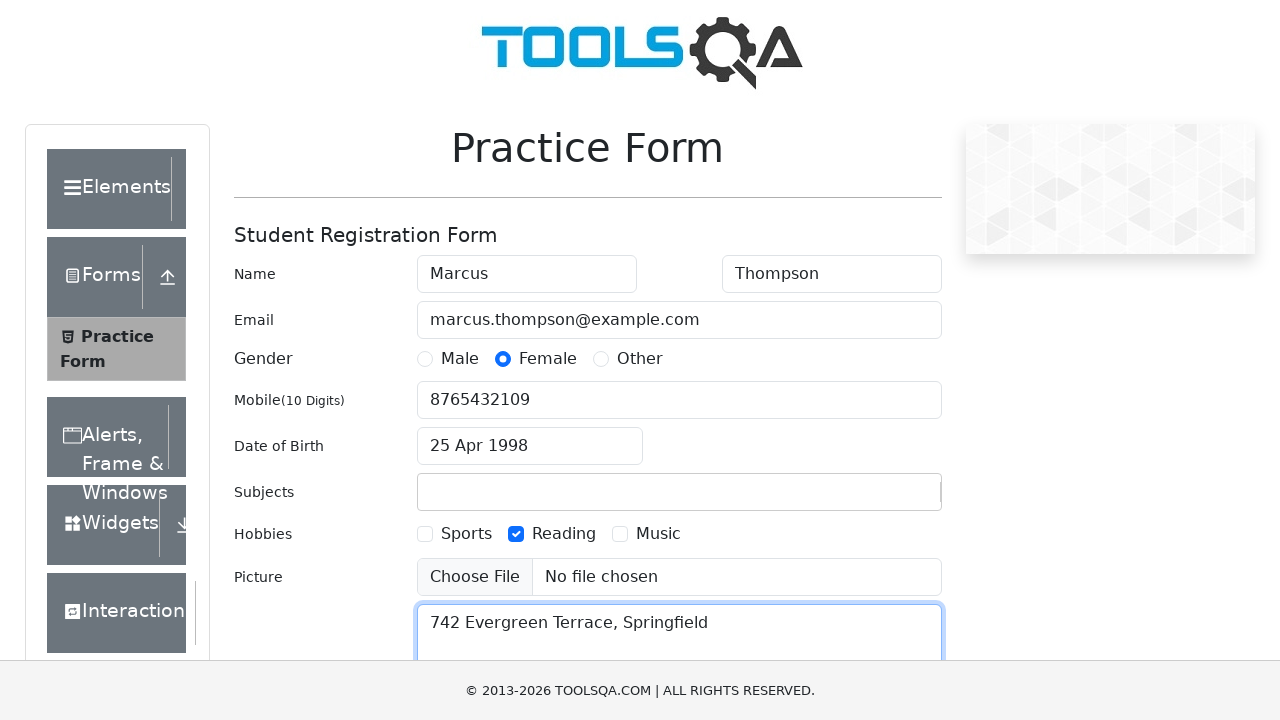